Tests a form submission that involves reading a value, calculating a mathematical function, filling the result, and selecting checkboxes and radio buttons before submitting

Starting URL: http://SunInJuly.github.io/execute_script.html

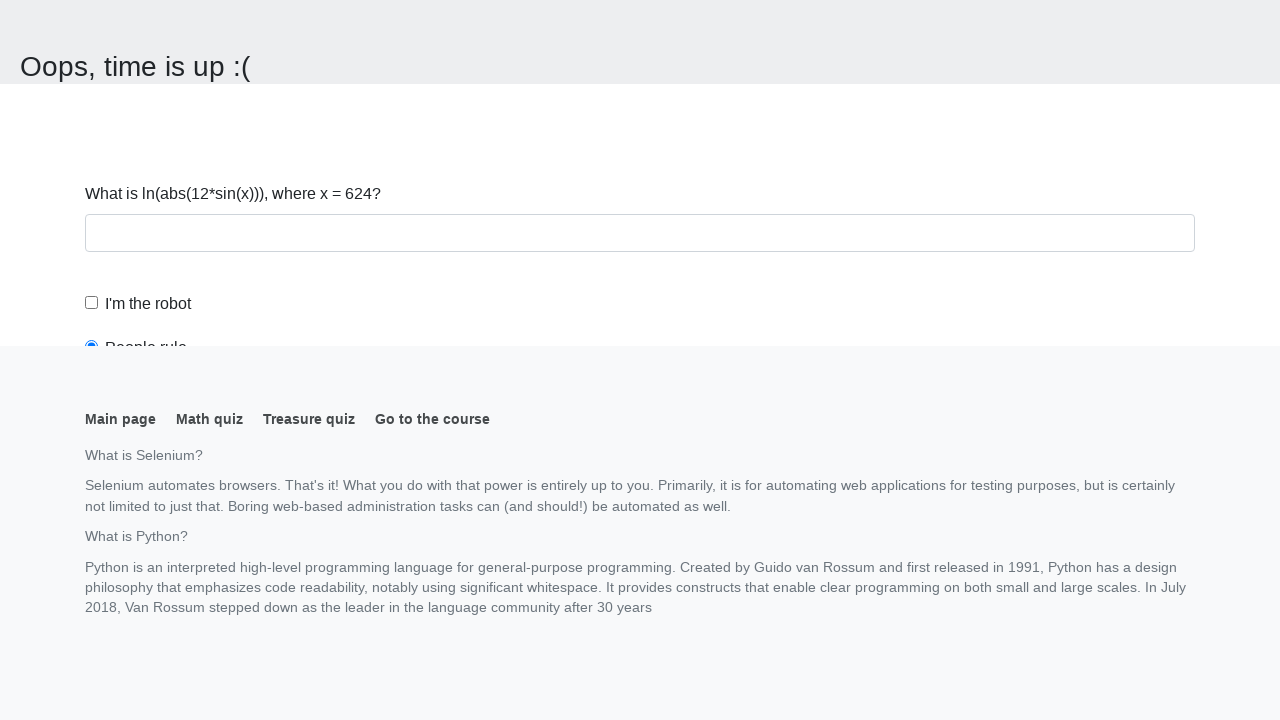

Navigated to form page
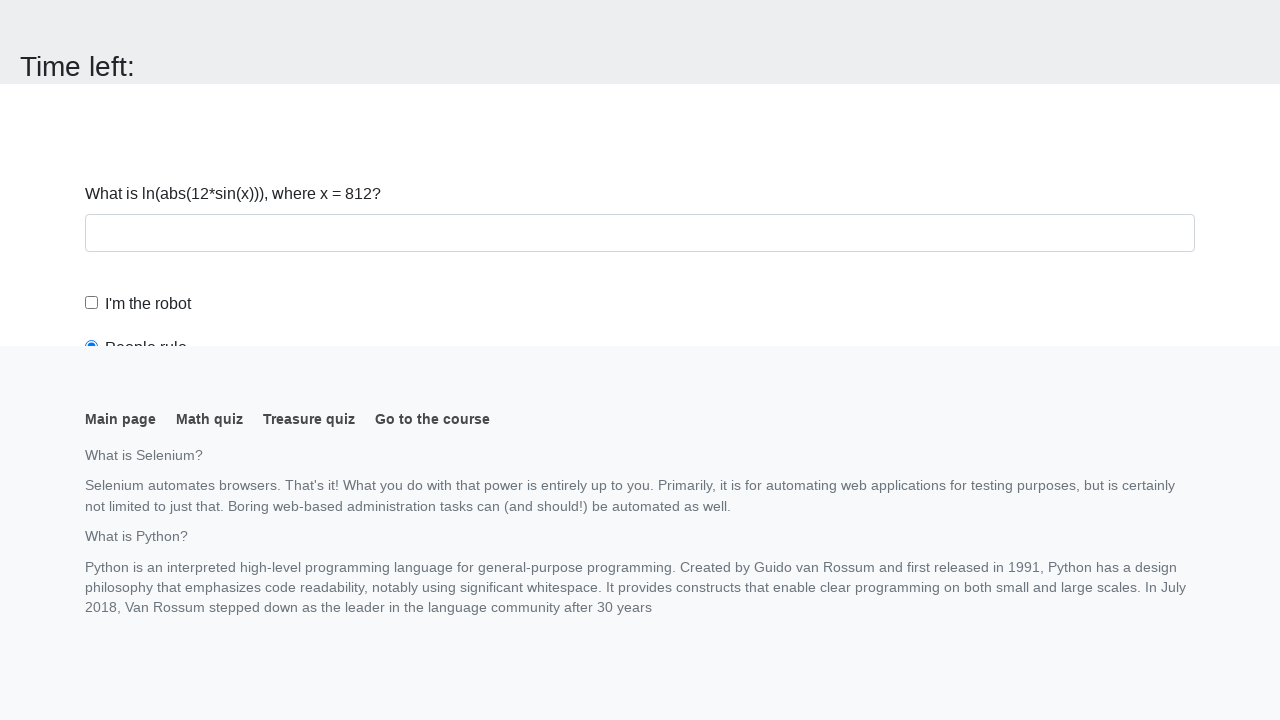

Read input value from the page
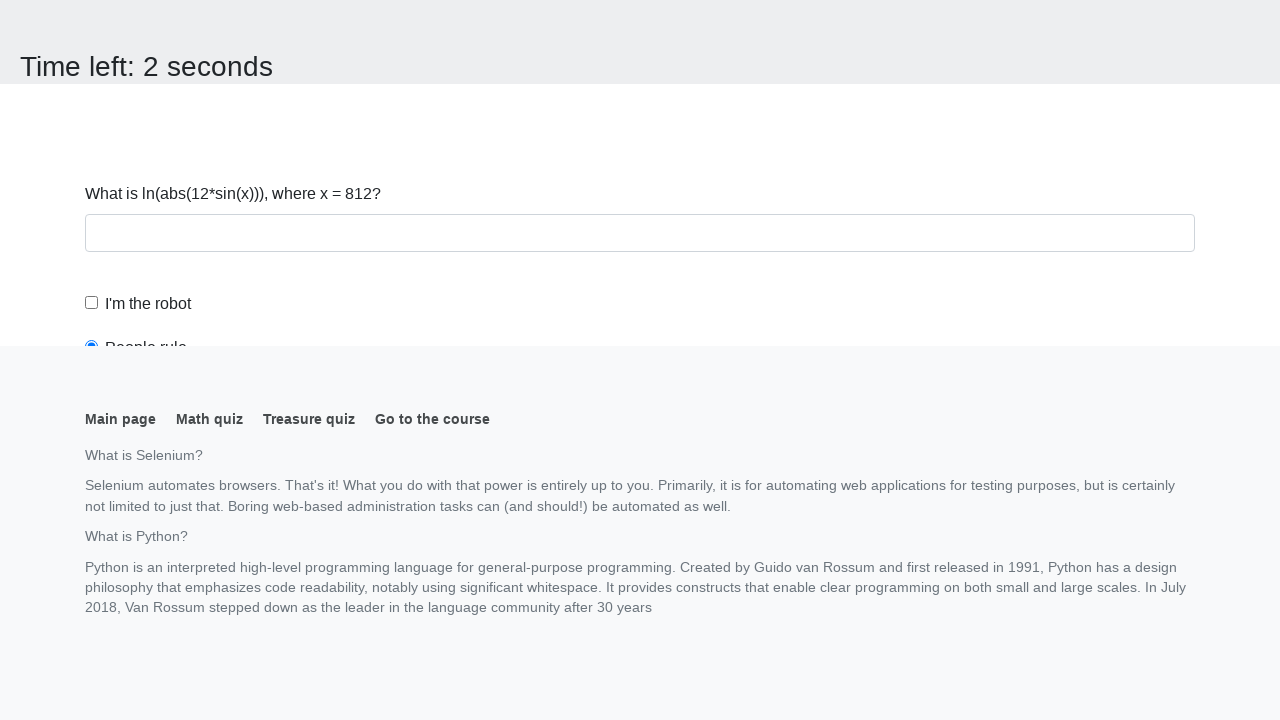

Calculated mathematical function: log(abs(12*sin(x)))
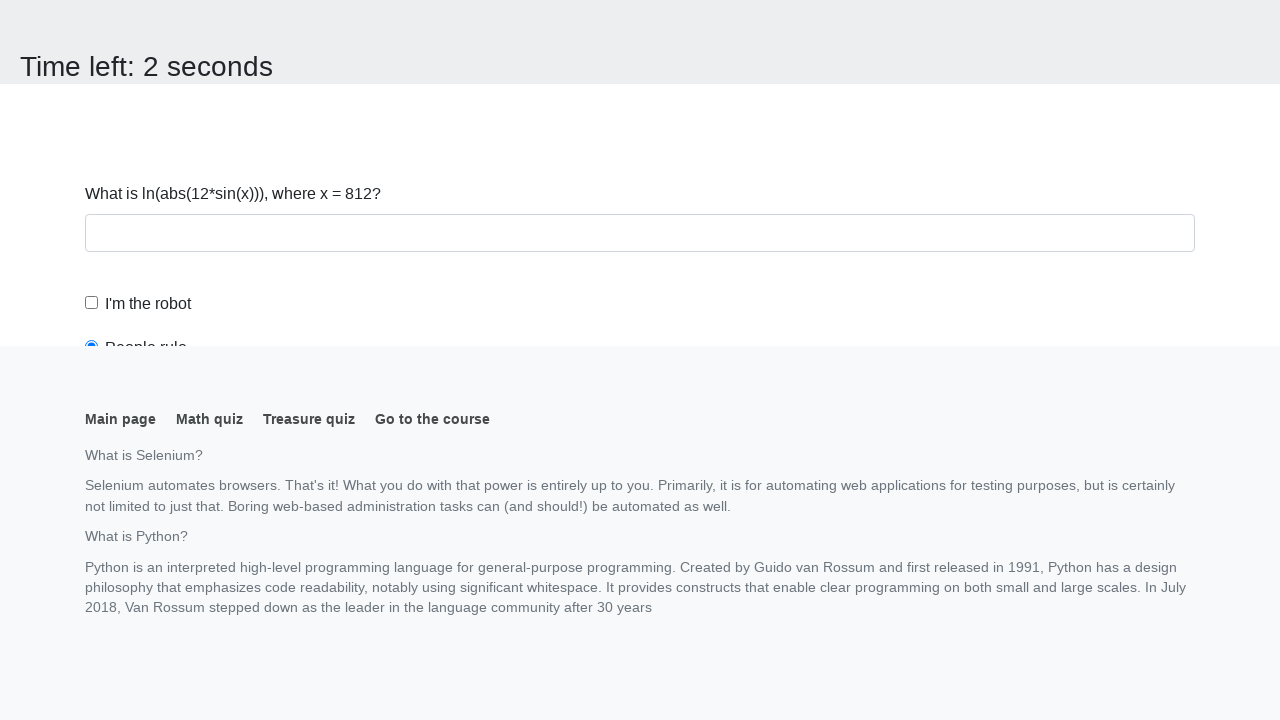

Filled answer field with calculated result on #answer
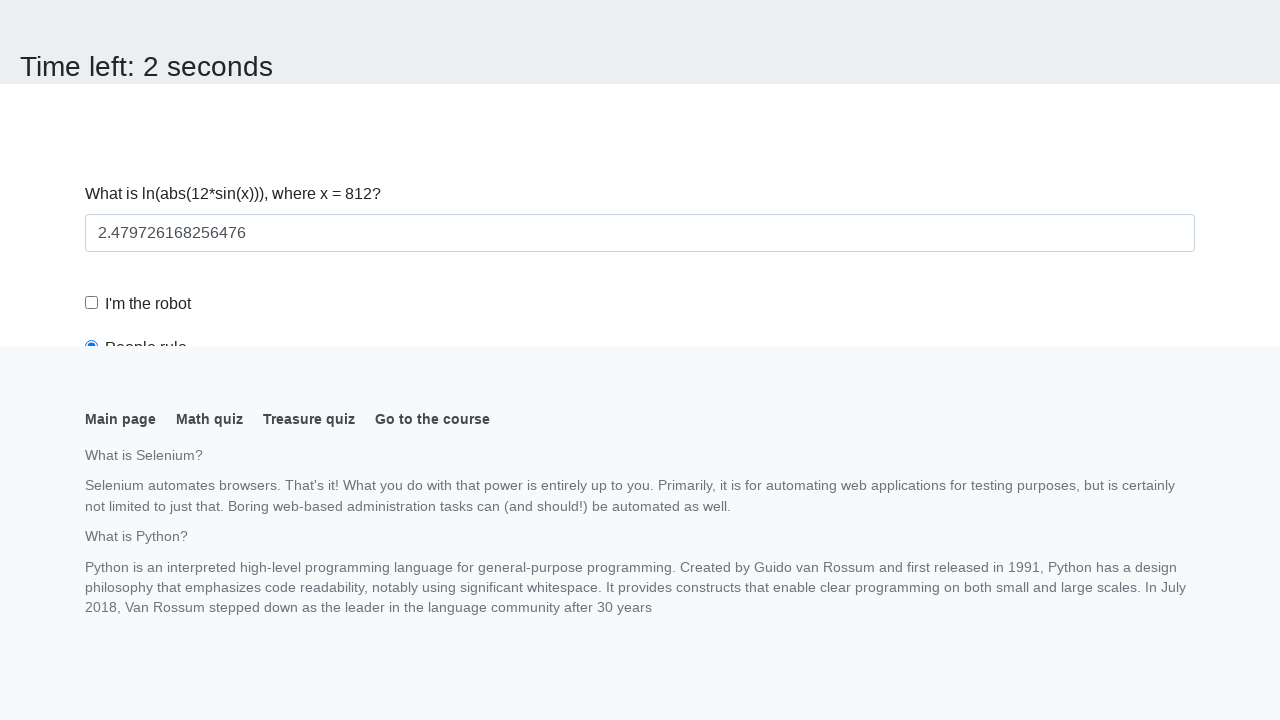

Scrolled submit button into view
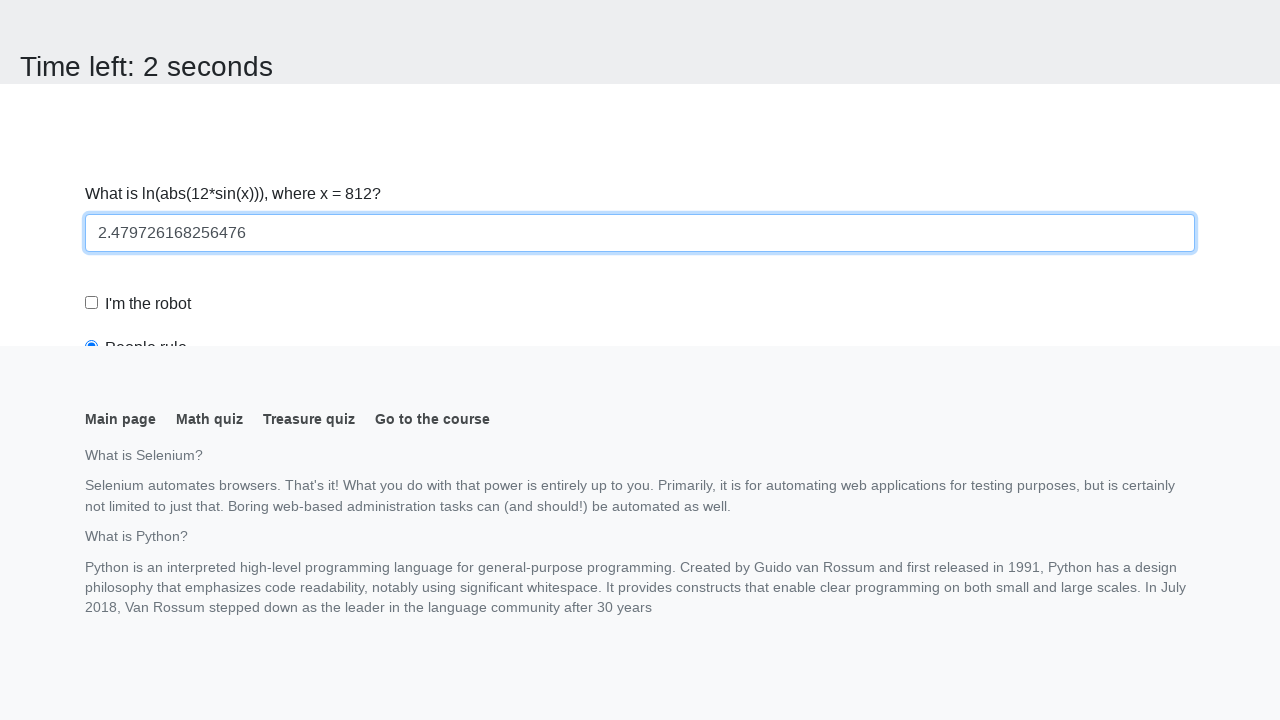

Clicked robot checkbox at (148, 304) on [for='robotCheckbox']
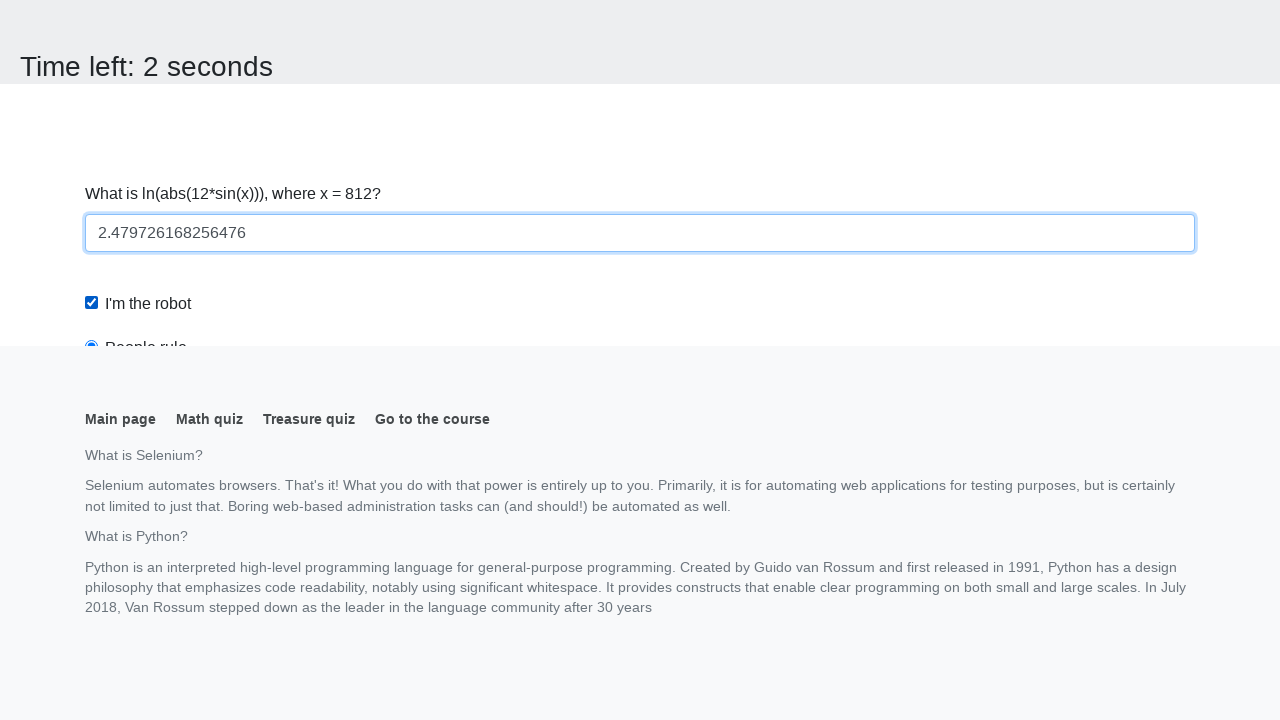

Clicked robots rule radio button at (146, 13) on [for='robotsRule']
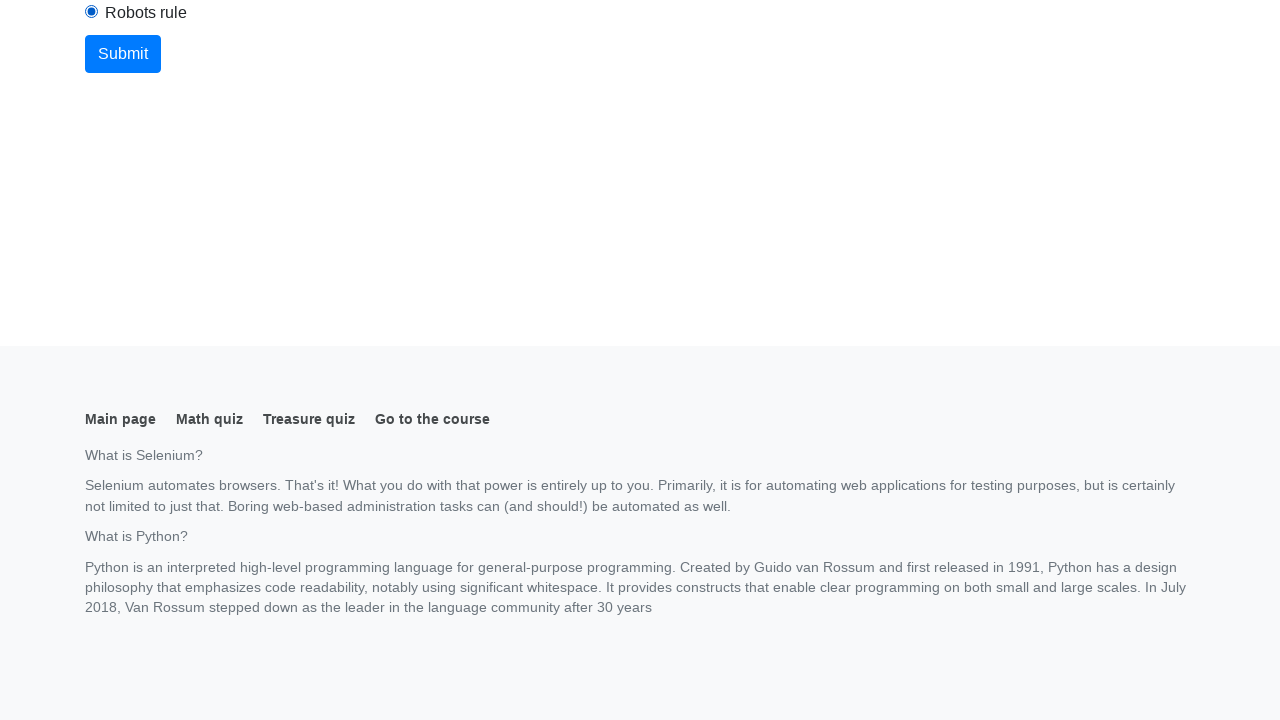

Clicked submit button to complete form submission at (123, 54) on .btn-primary
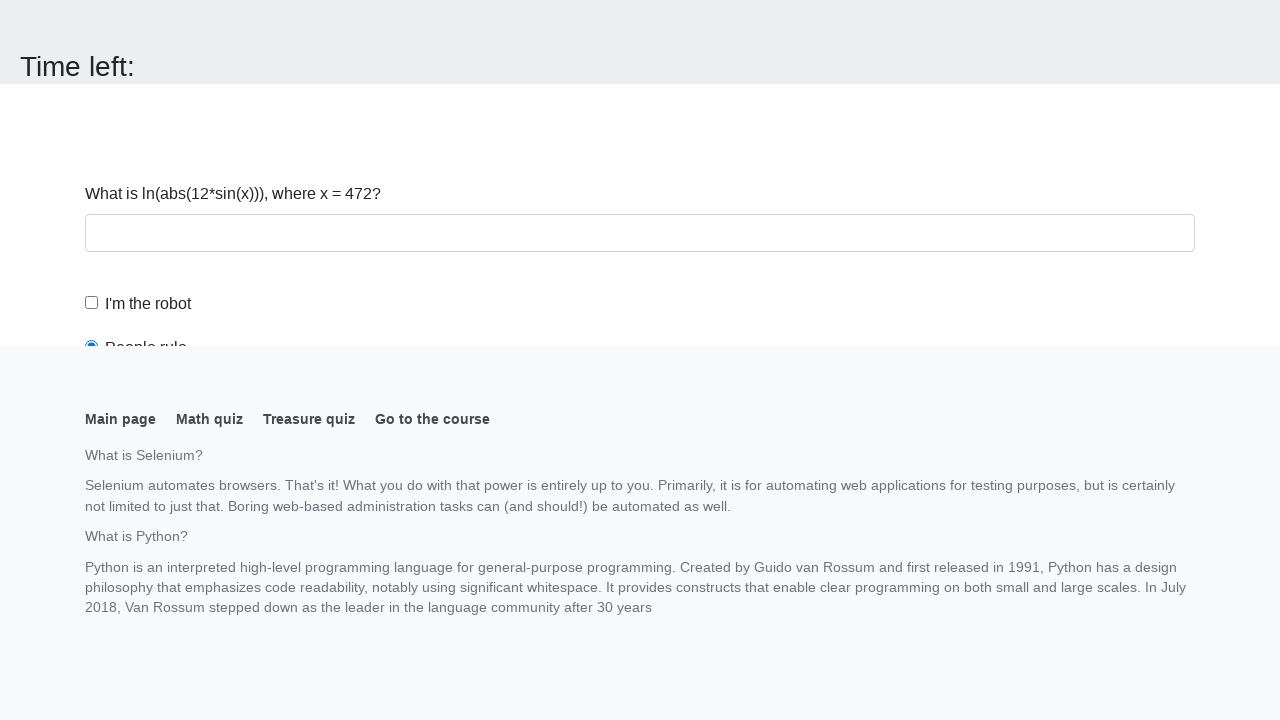

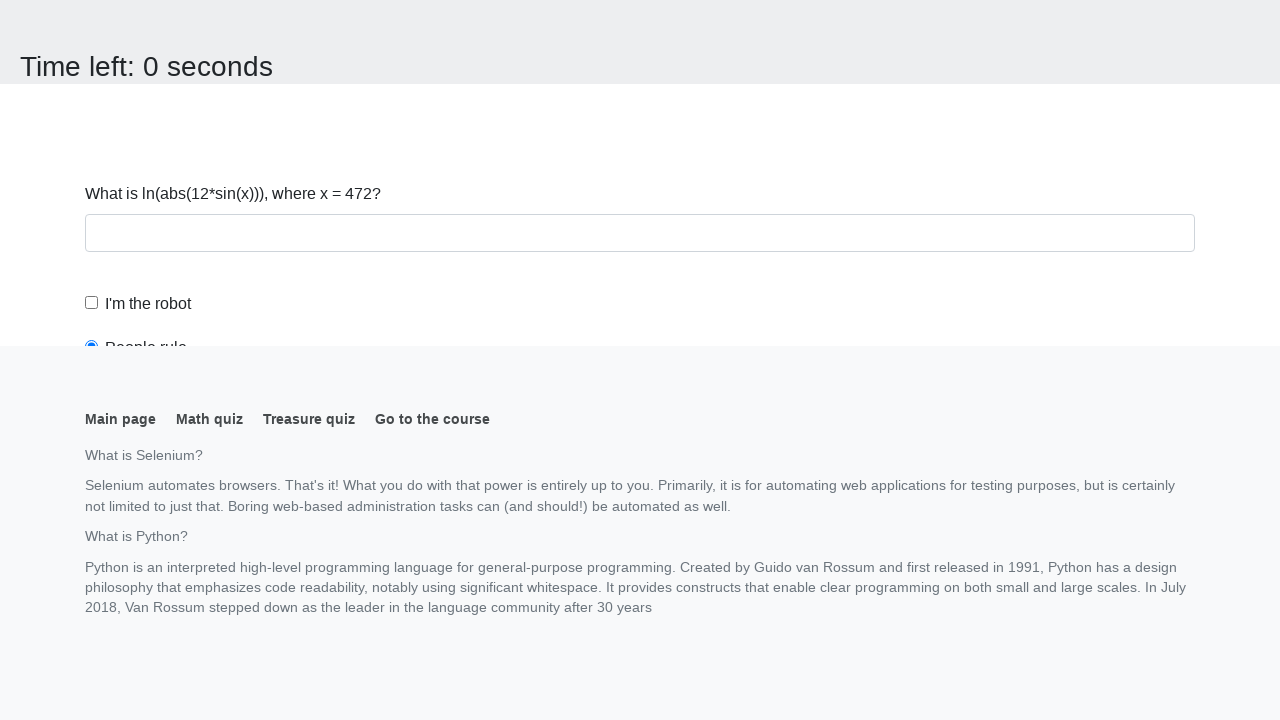